Verifies that the home page loads correctly by checking the page title equals "STORE"

Starting URL: https://www.demoblaze.com/

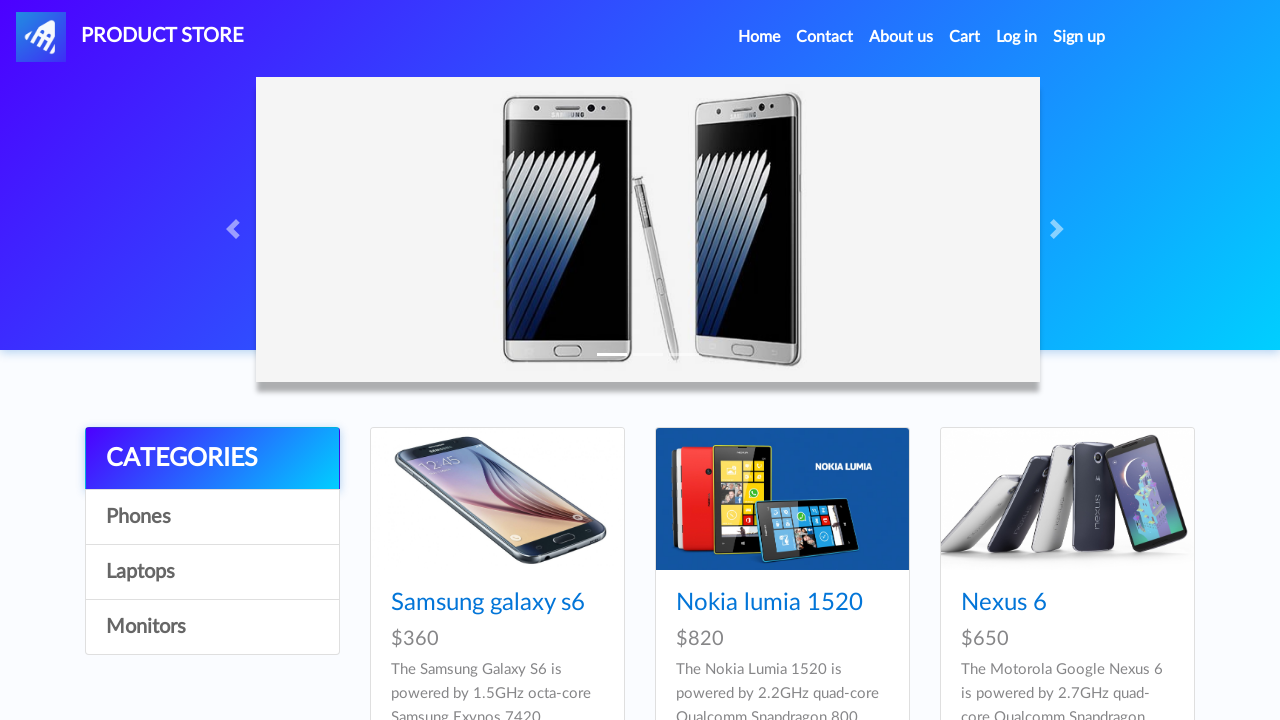

Waited for page to reach domcontentloaded state
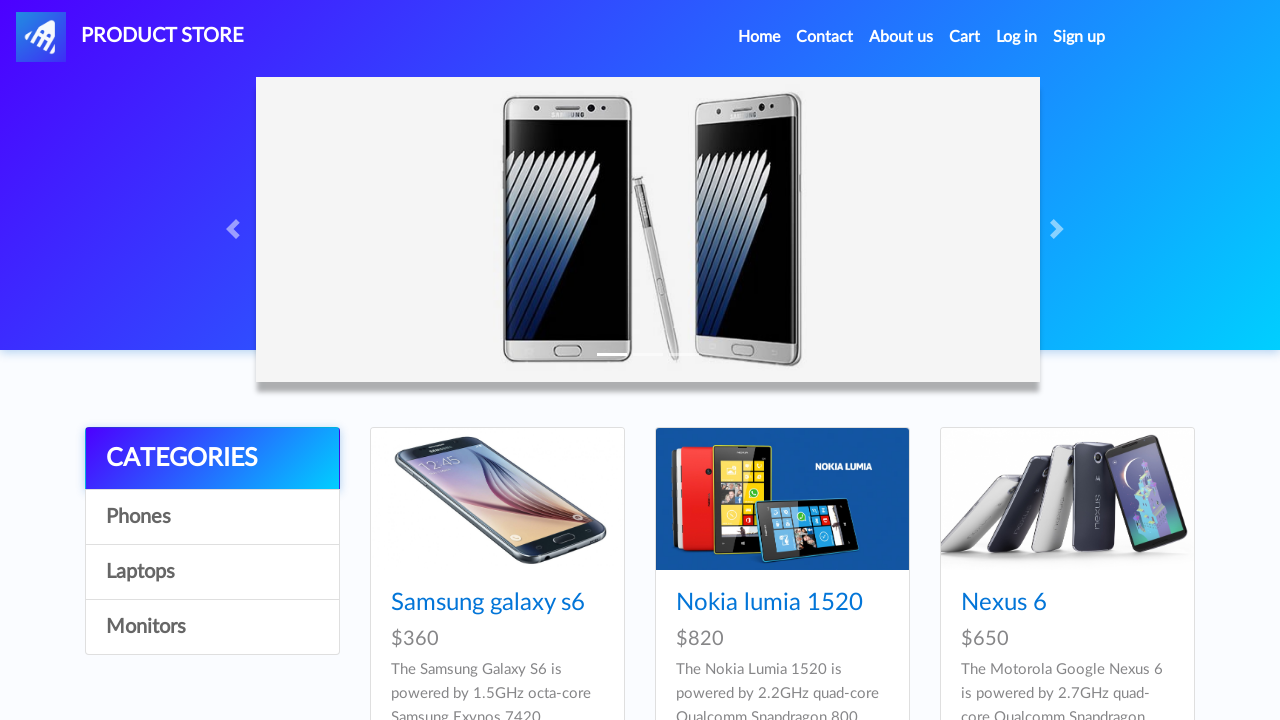

Verified page title equals 'STORE'
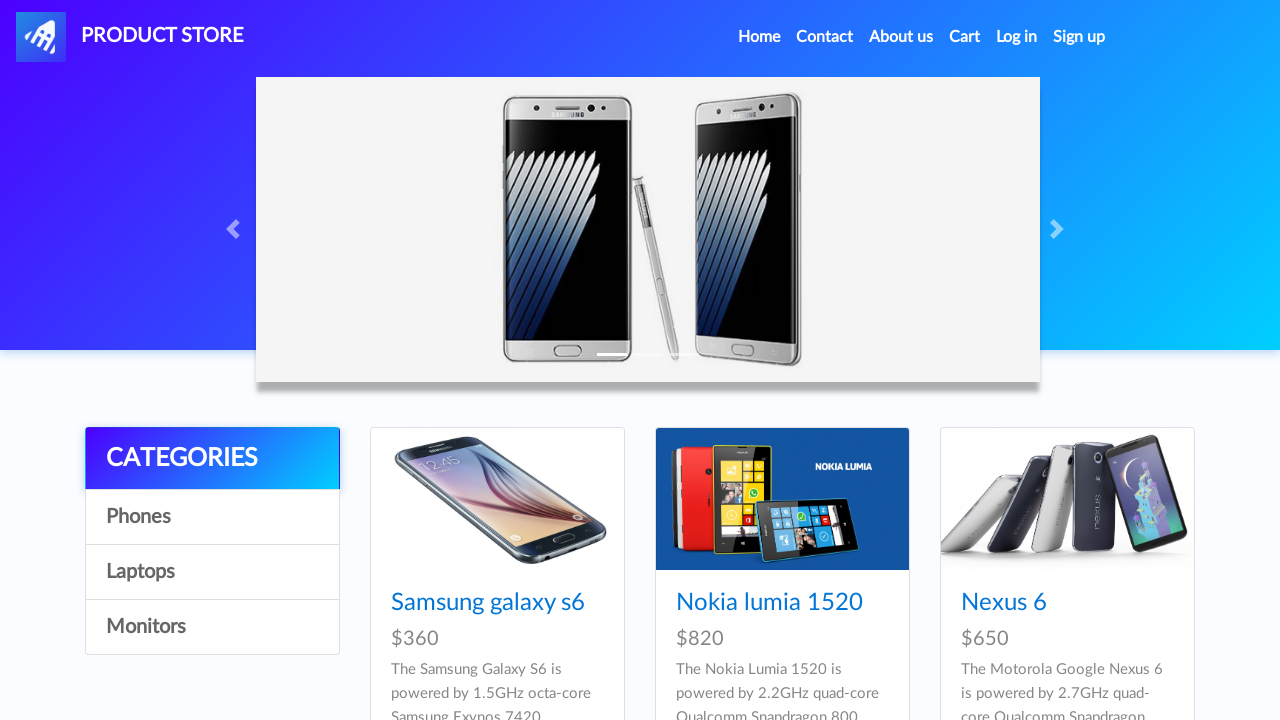

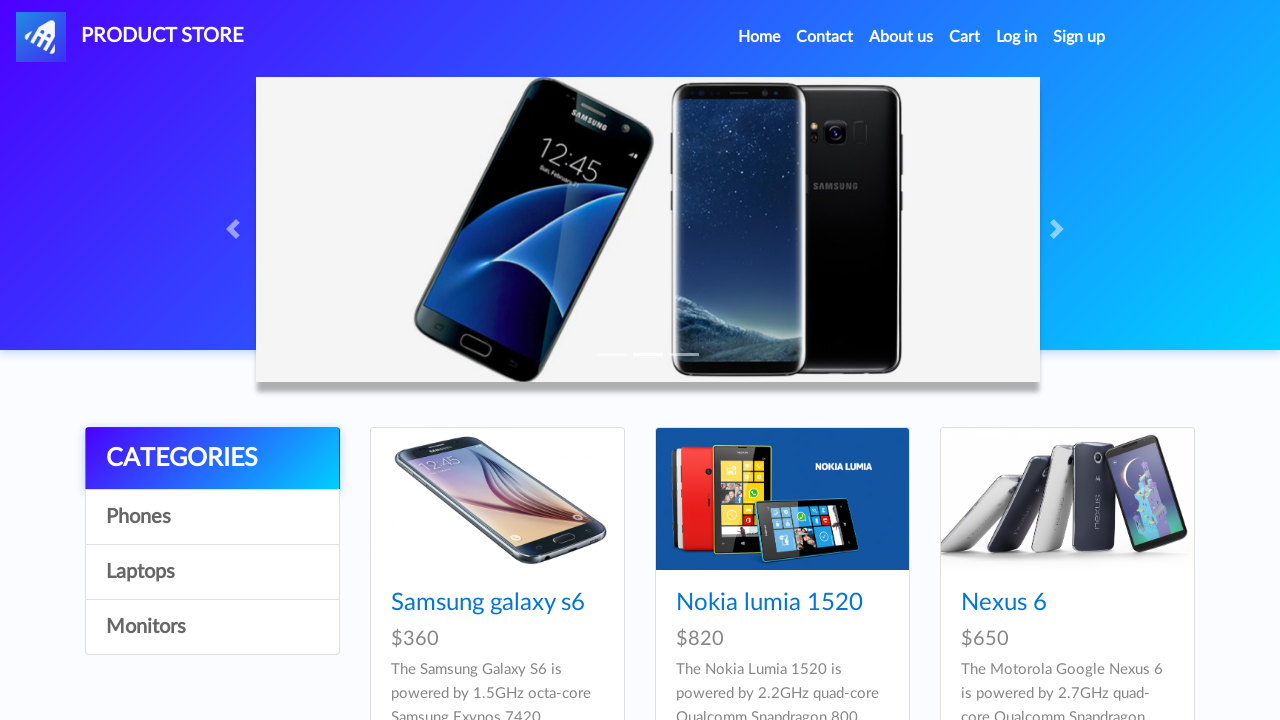